Tests adding multiple coffee items to cart by clicking on 9 non-promotional coffee cups on the coffee cart application.

Starting URL: https://coffee-cart.app/

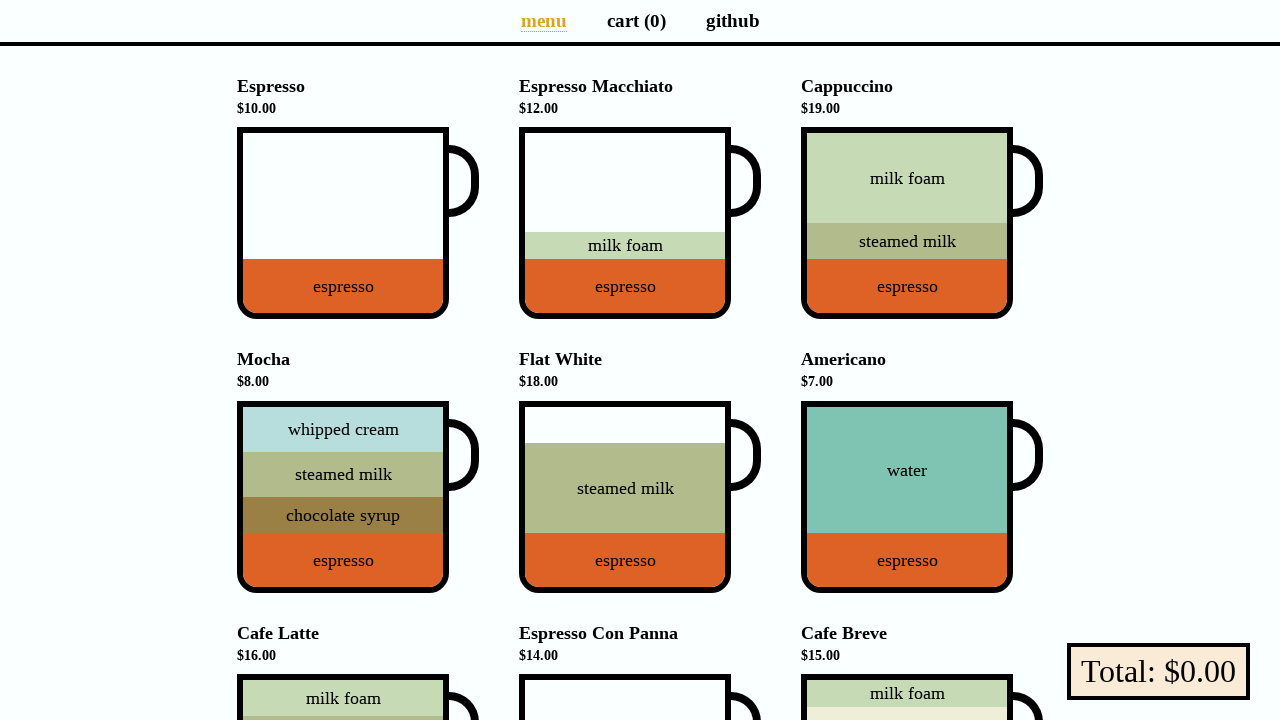

Clicked non-promotional coffee cup 1 of 9 to add to cart at (343, 223) on .cup-body:not(.promo) >> nth=0
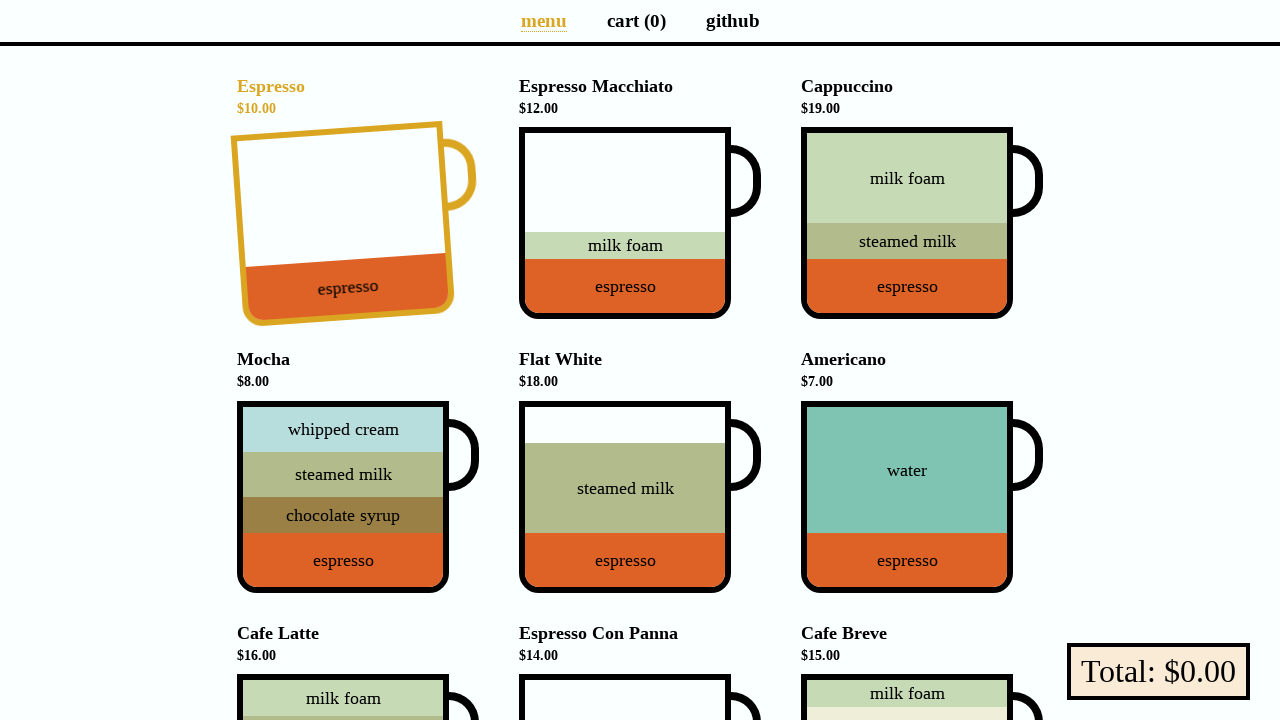

Clicked non-promotional coffee cup 2 of 9 to add to cart at (625, 223) on .cup-body:not(.promo) >> nth=1
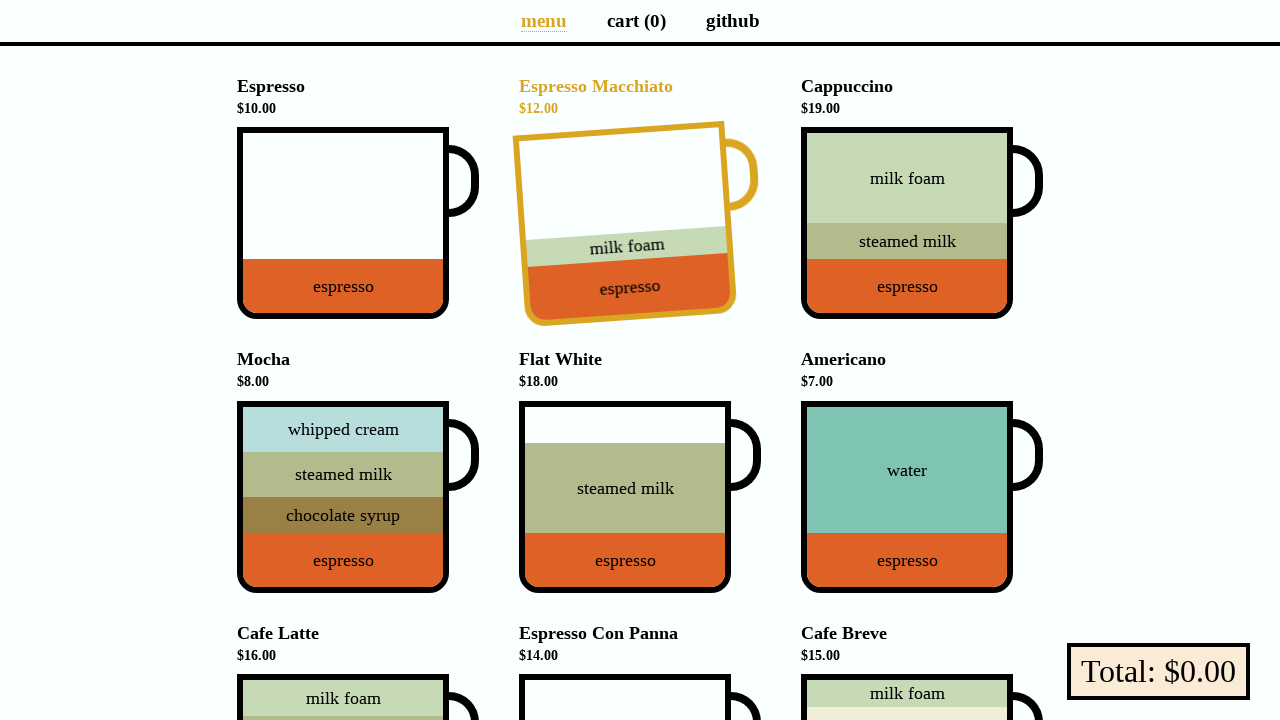

Clicked non-promotional coffee cup 3 of 9 to add to cart at (907, 223) on .cup-body:not(.promo) >> nth=2
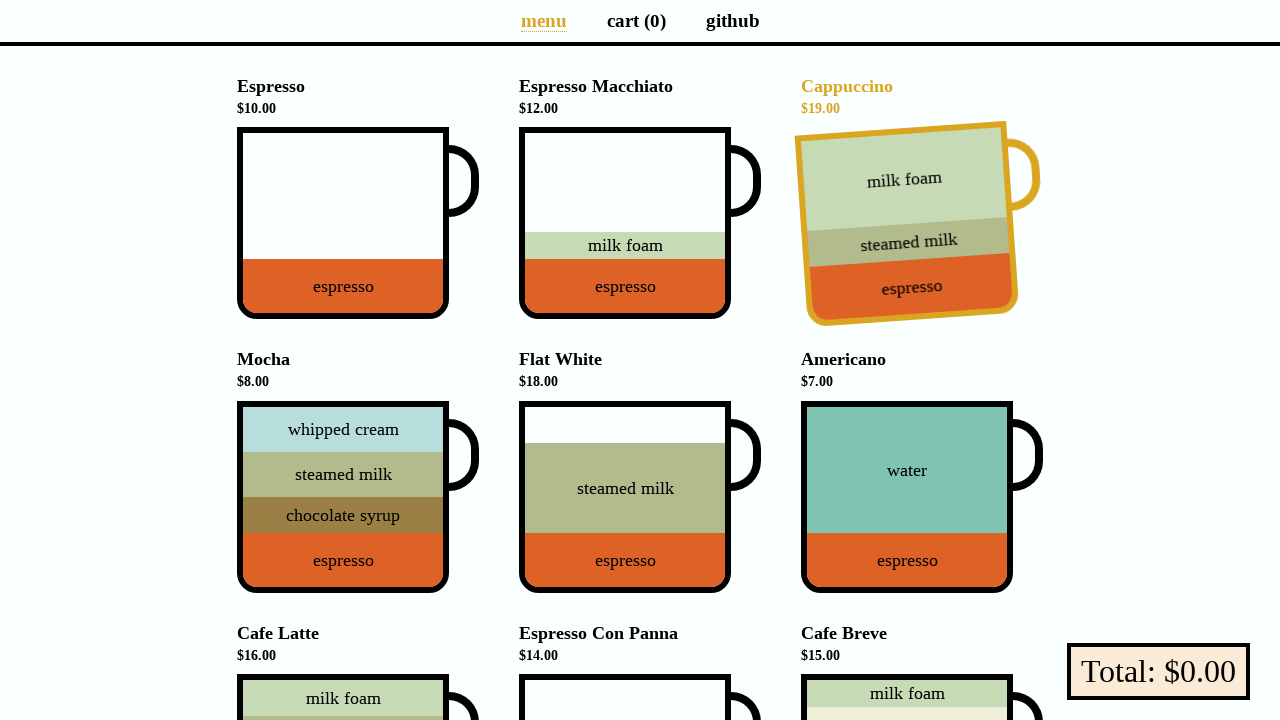

Clicked non-promotional coffee cup 4 of 9 to add to cart at (343, 497) on .cup-body:not(.promo) >> nth=3
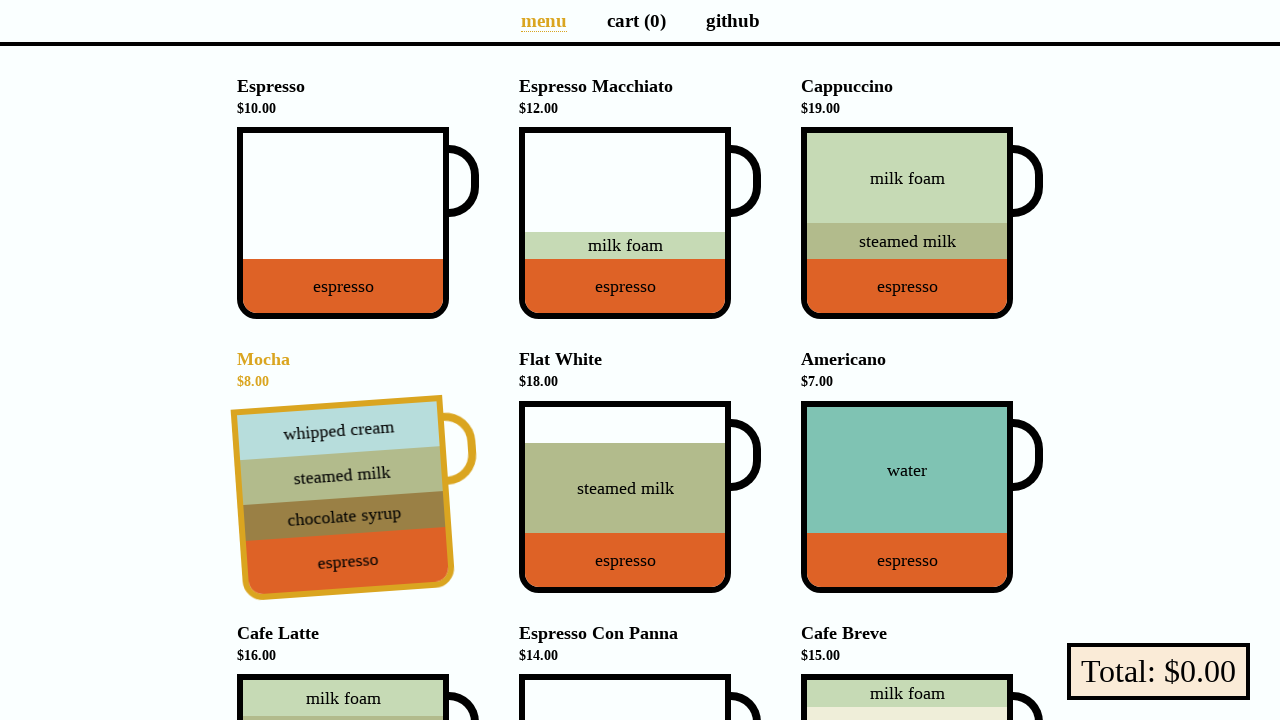

Clicked non-promotional coffee cup 5 of 9 to add to cart at (625, 497) on .cup-body:not(.promo) >> nth=4
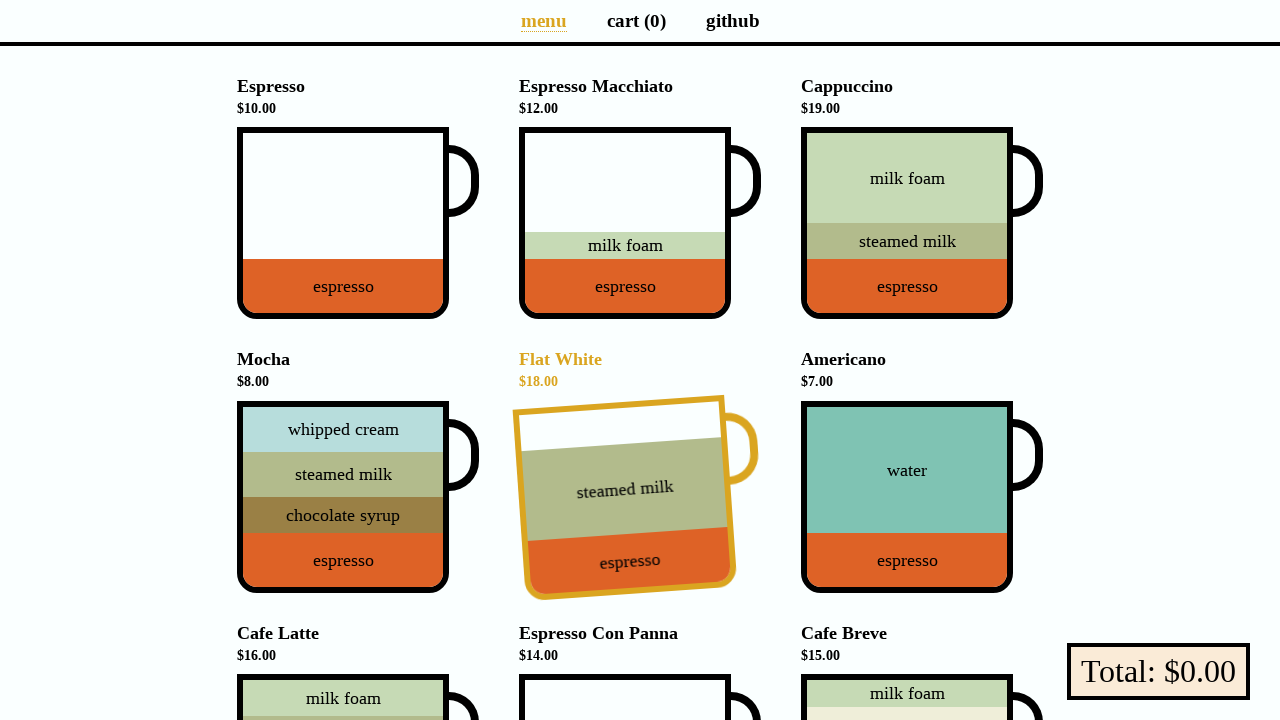

Clicked non-promotional coffee cup 6 of 9 to add to cart at (907, 497) on .cup-body:not(.promo) >> nth=5
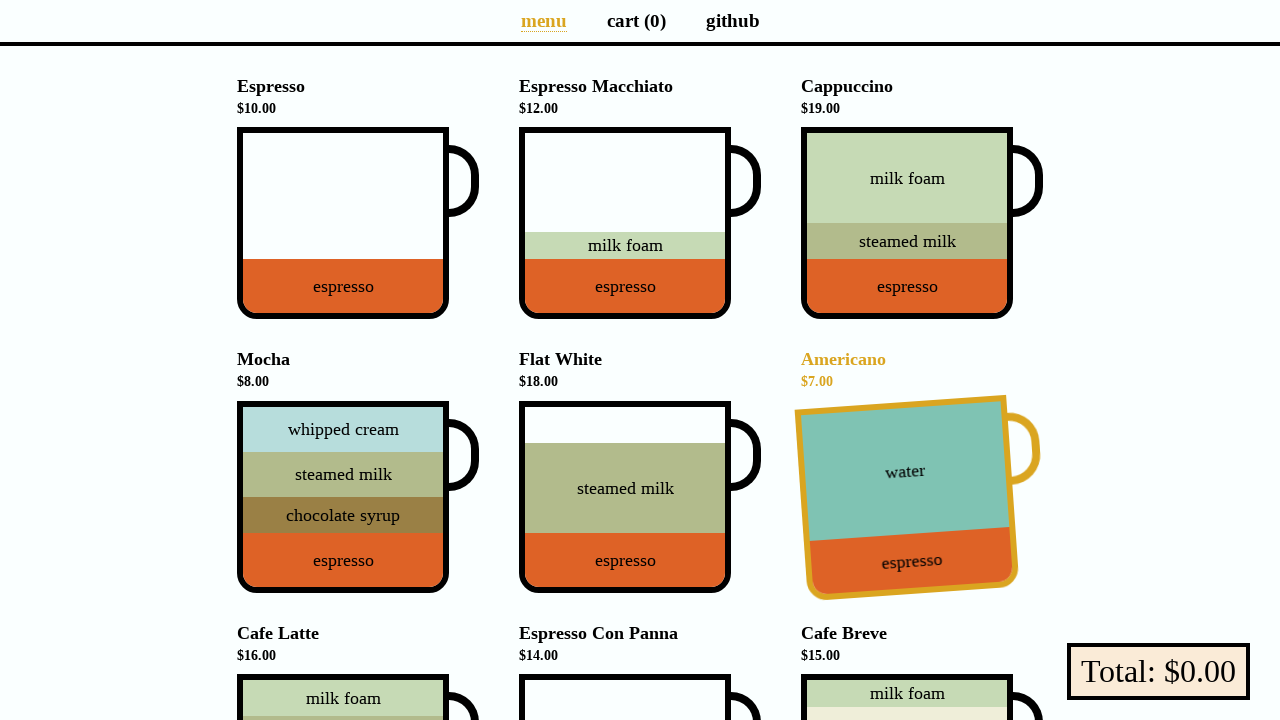

Clicked non-promotional coffee cup 7 of 9 to add to cart at (343, 627) on .cup-body:not(.promo) >> nth=6
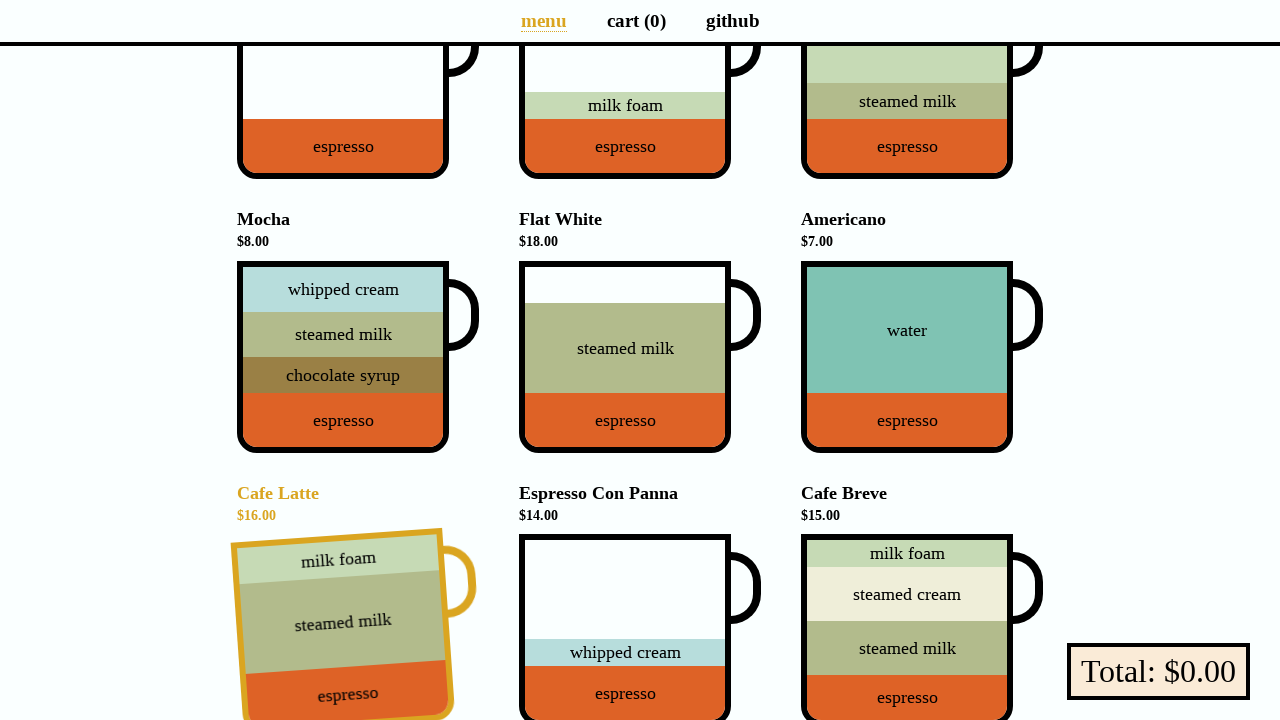

Clicked non-promotional coffee cup 8 of 9 to add to cart at (625, 627) on .cup-body:not(.promo) >> nth=7
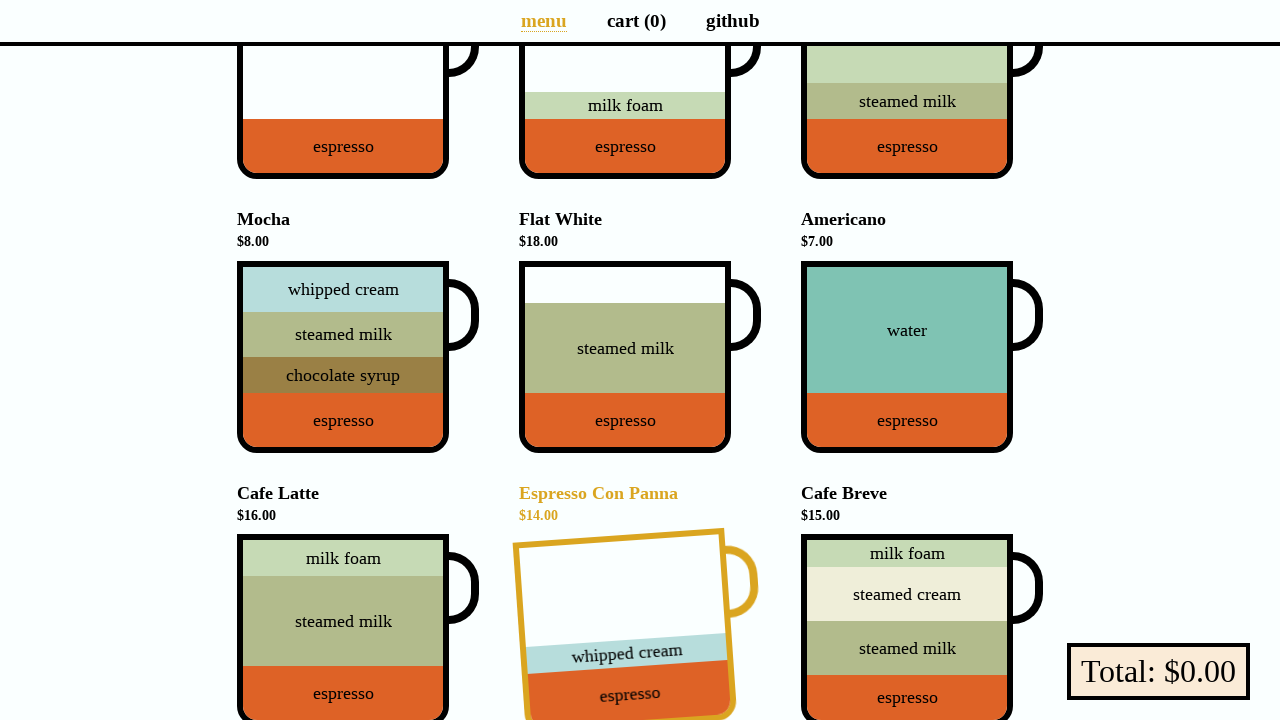

Clicked non-promotional coffee cup 9 of 9 to add to cart at (907, 627) on .cup-body:not(.promo) >> nth=8
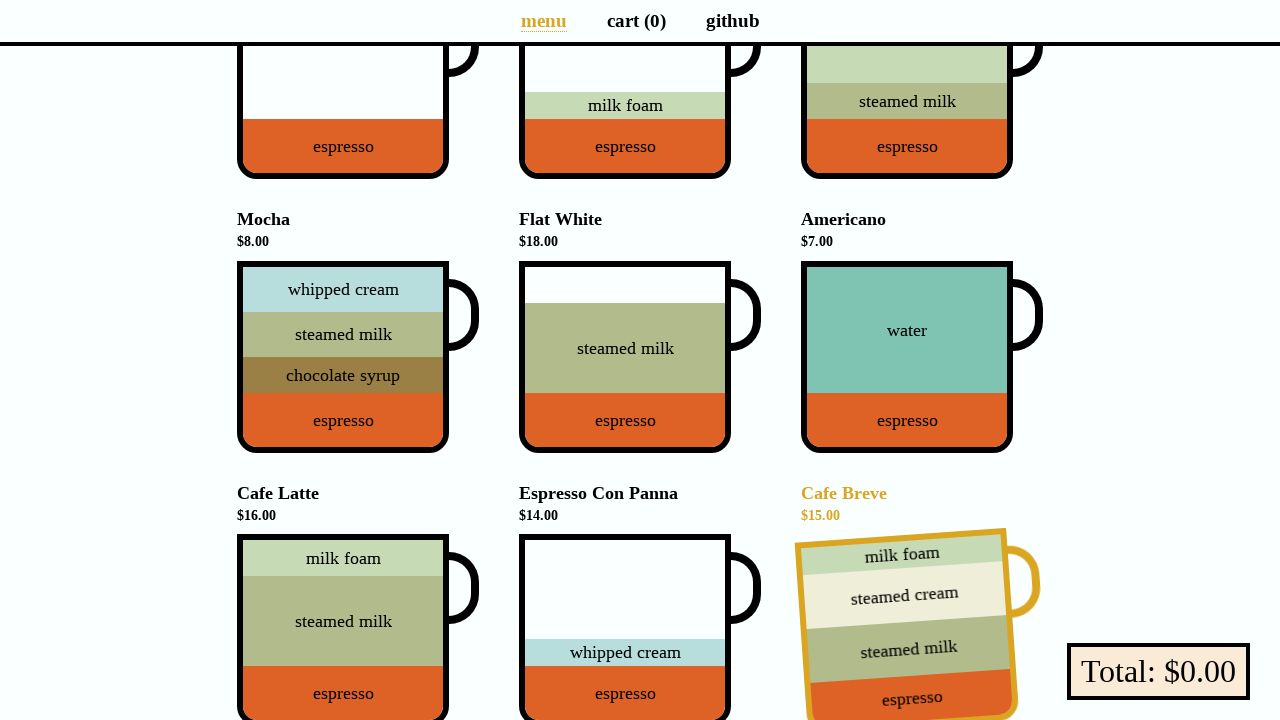

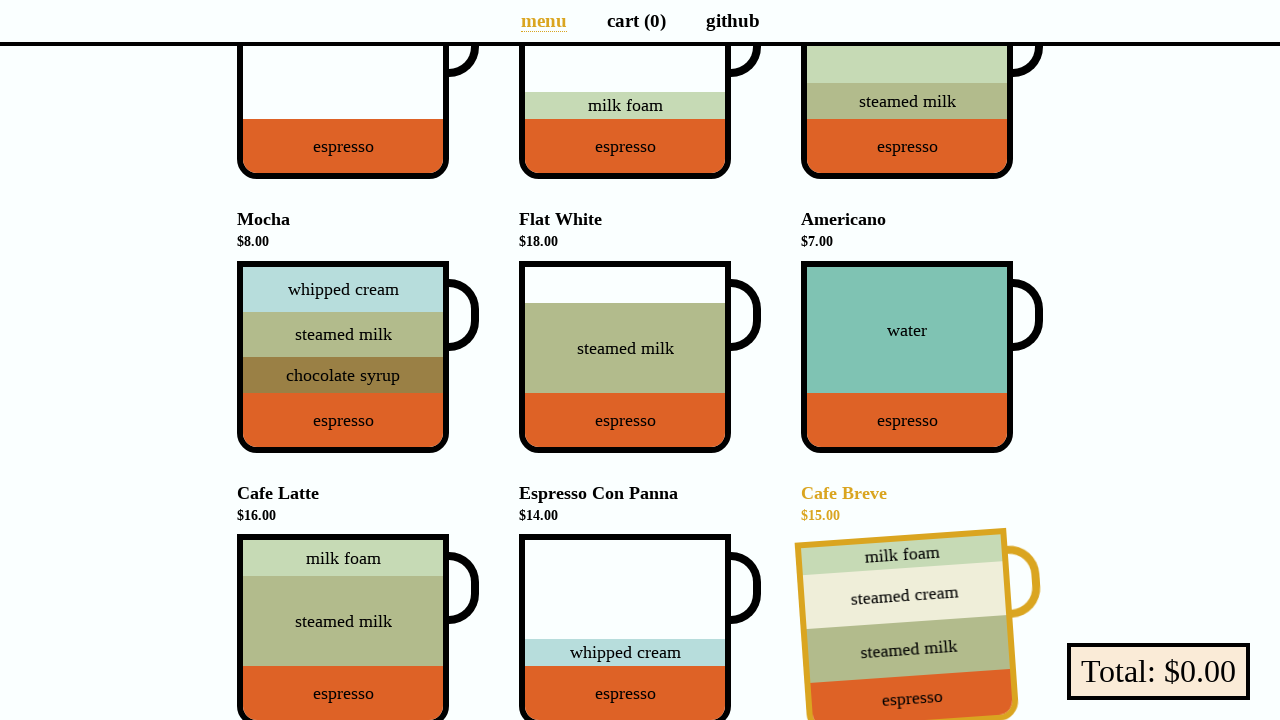